Tests various alert handling scenarios including simple alerts, timed alerts, confirmation dialogs, and prompt alerts with text input

Starting URL: https://demoqa.com/alerts

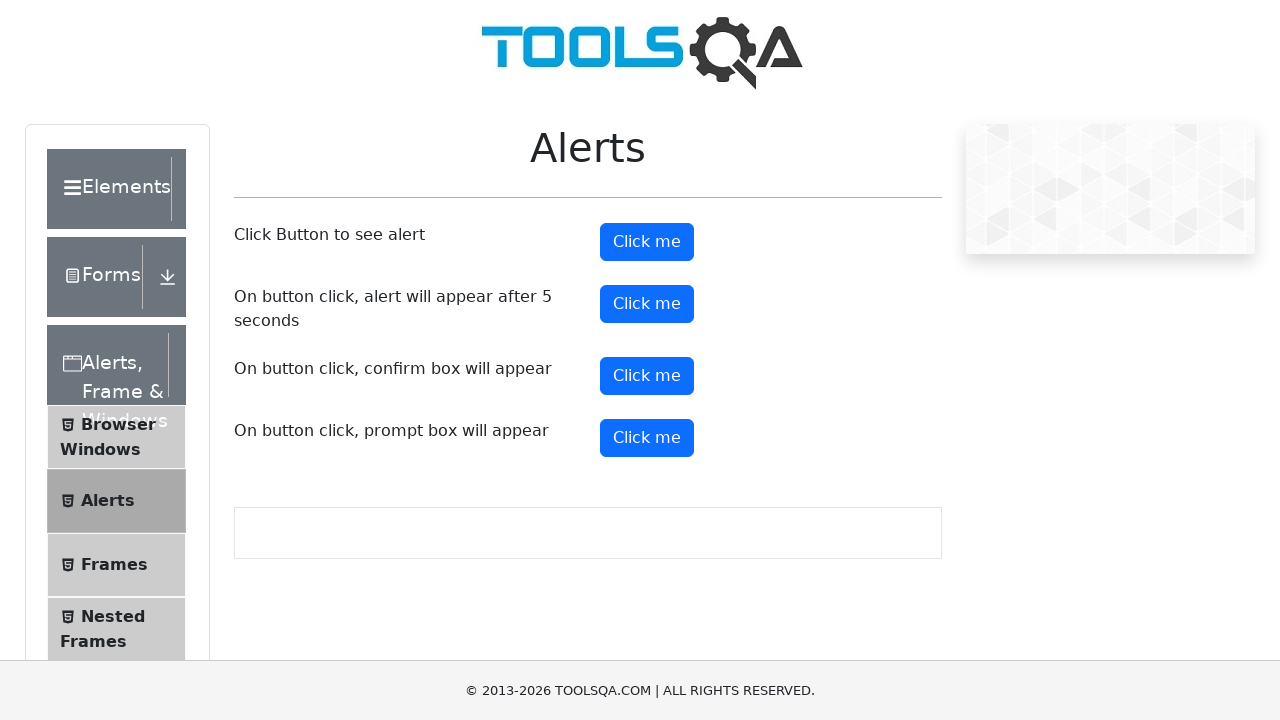

Clicked button to trigger simple alert at (647, 242) on button#alertButton
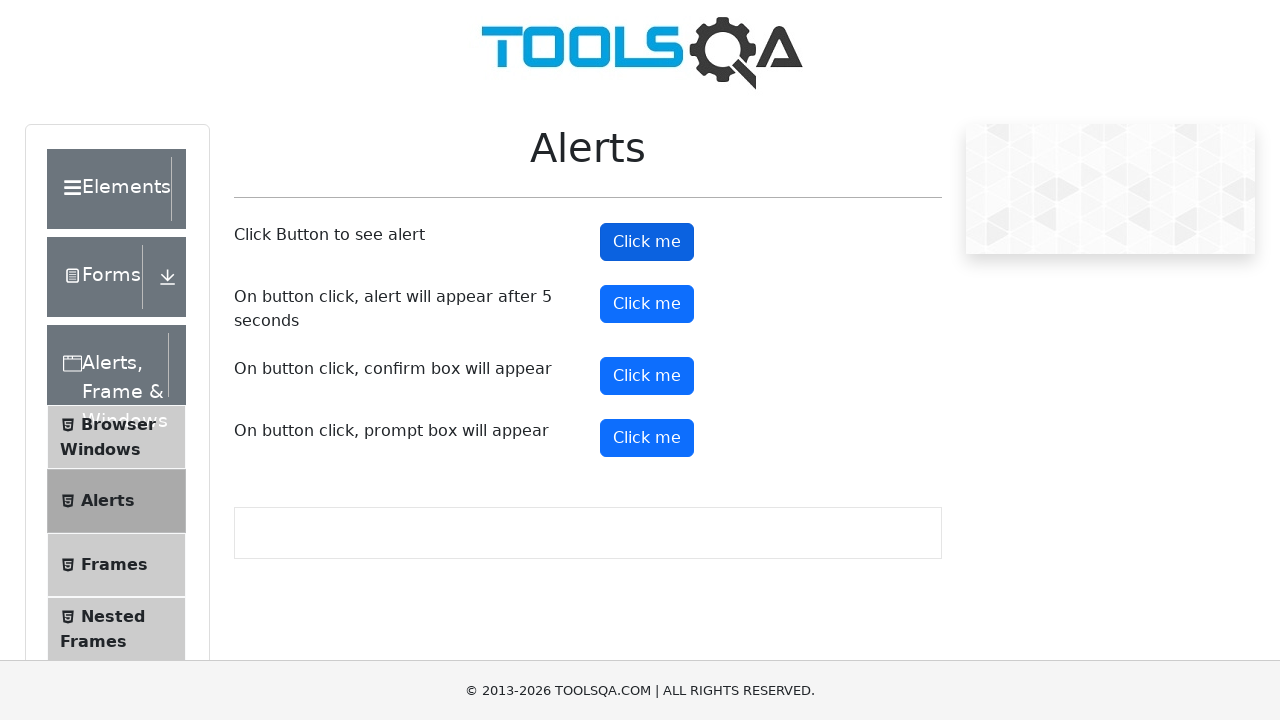

Set up handler to accept alert dialog
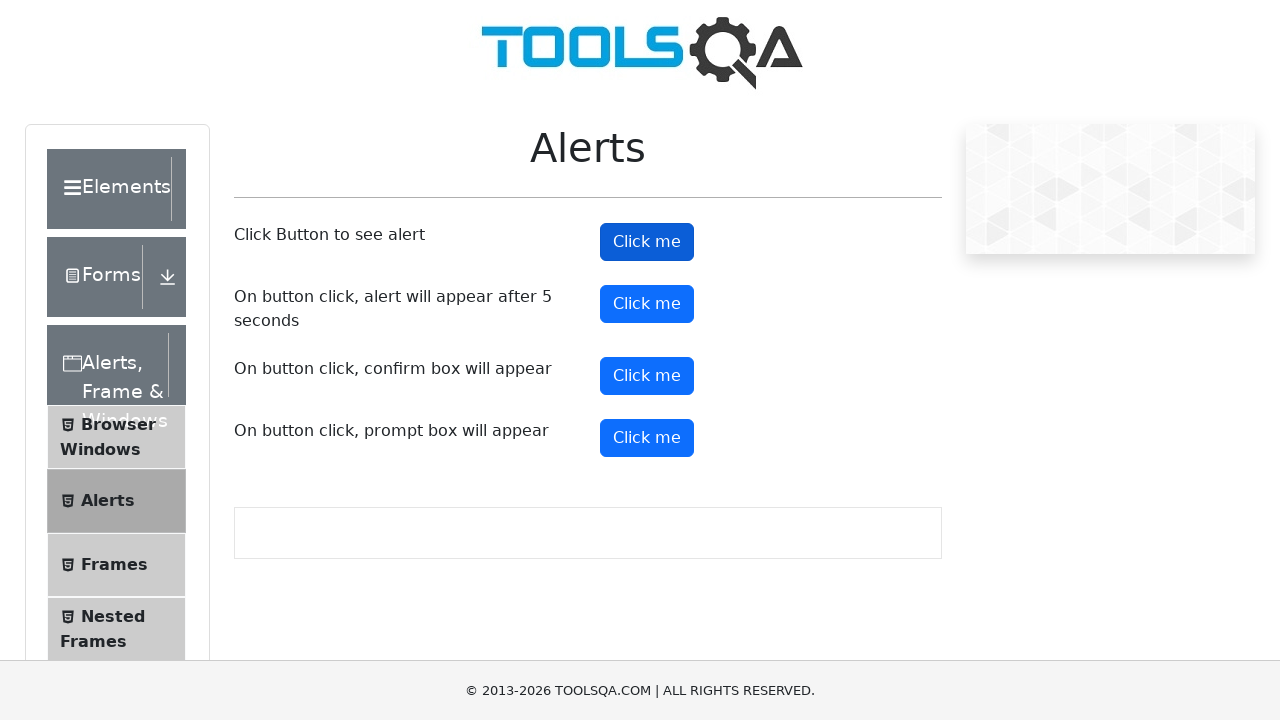

Clicked button to trigger timed alert at (647, 304) on button#timerAlertButton
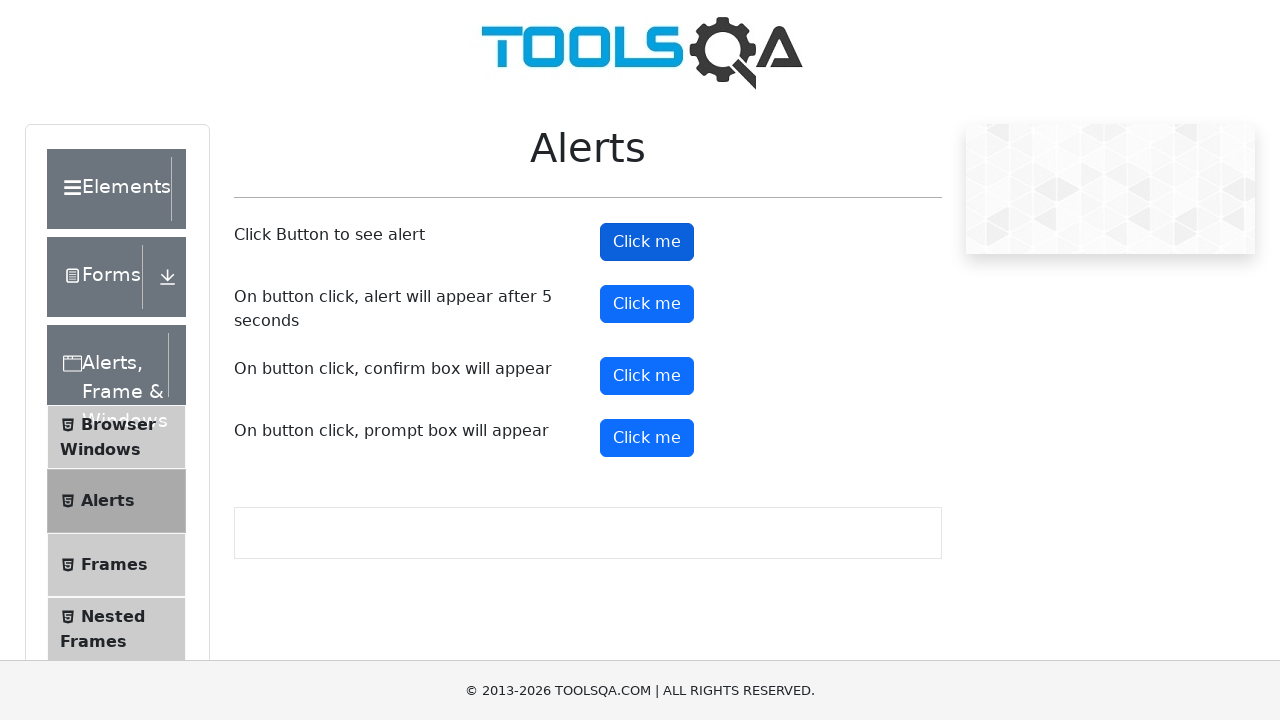

Waited 6 seconds for timed alert to appear and be handled
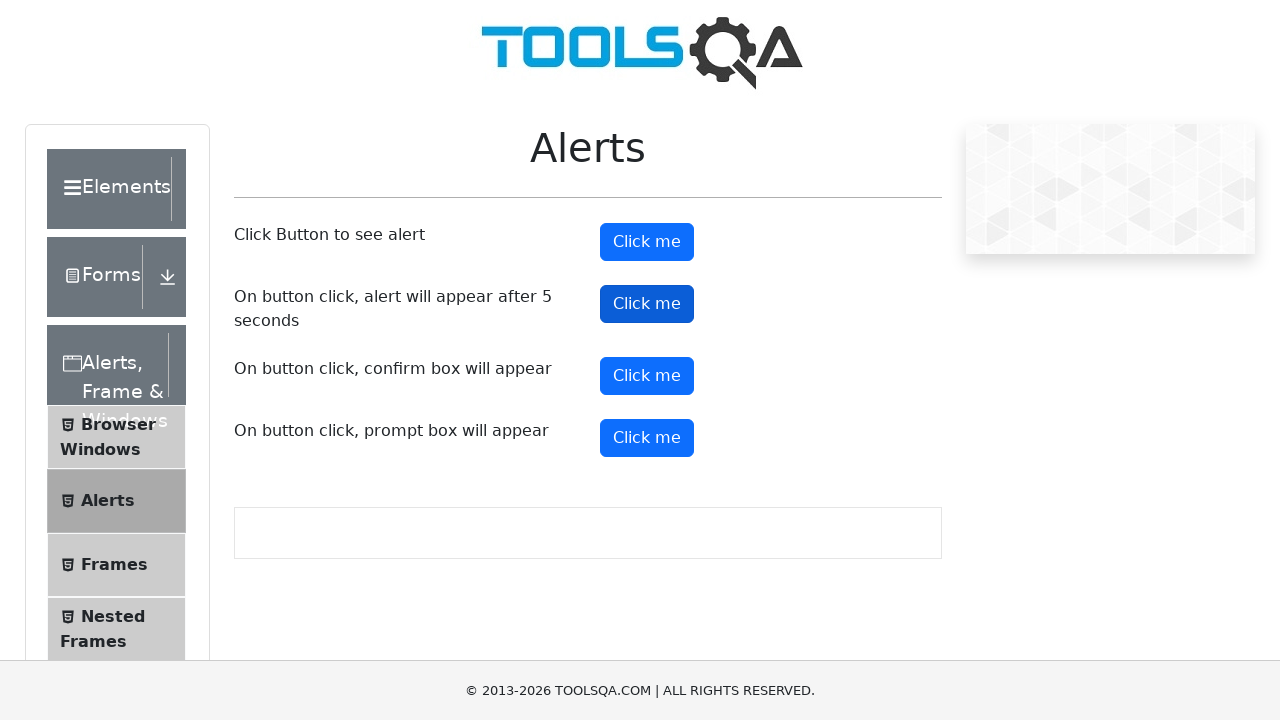

Clicked button to trigger confirmation alert at (647, 376) on button#confirmButton
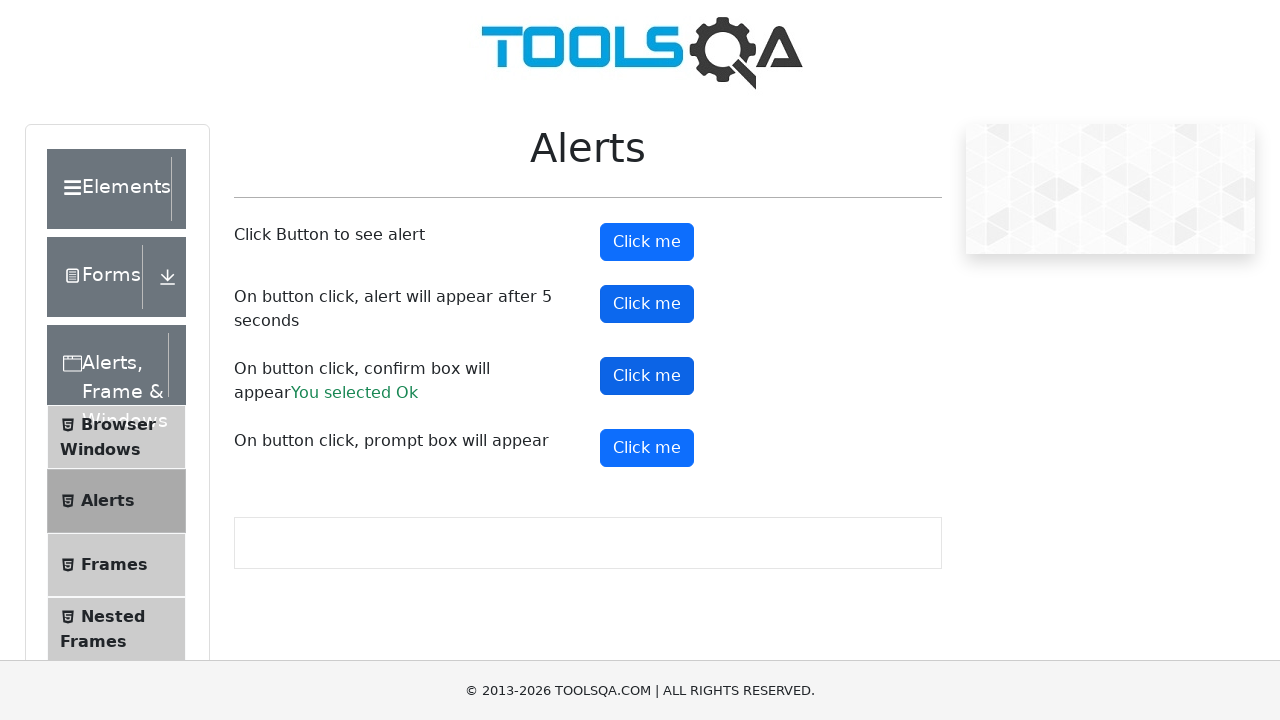

Set up handler to accept prompt alert with text 'Test'
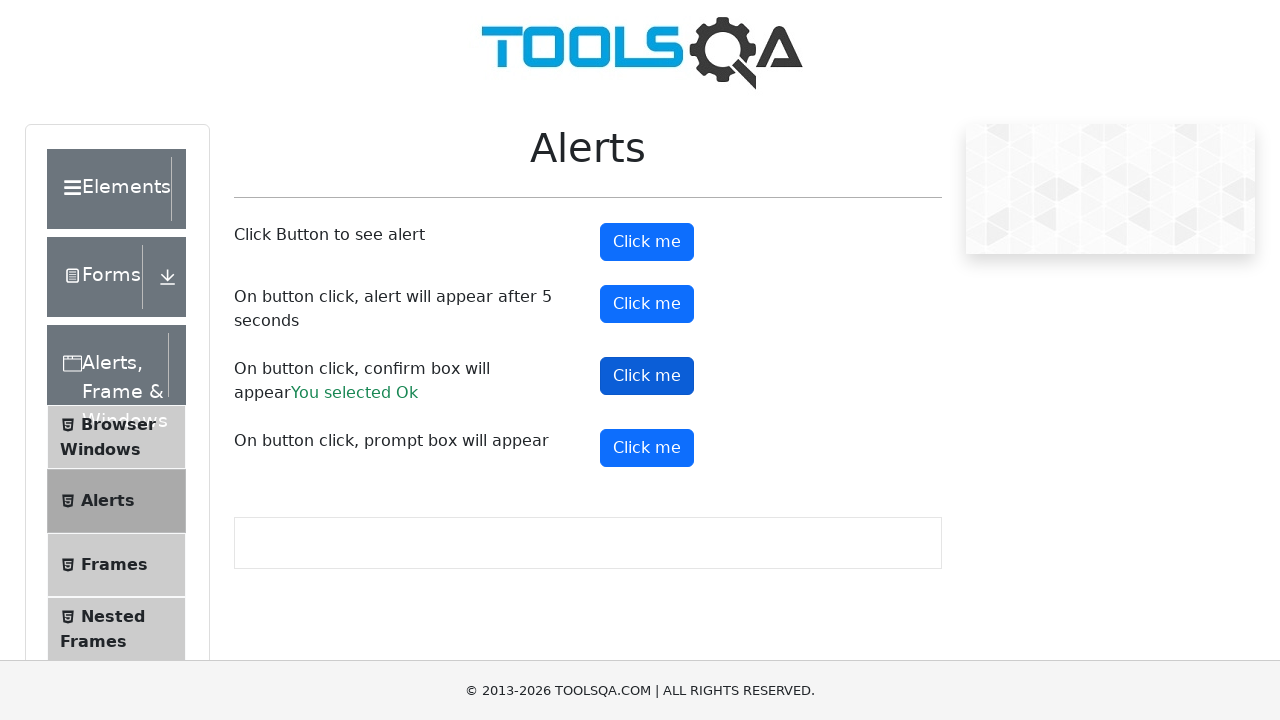

Clicked button to trigger prompt alert at (647, 448) on button#promtButton
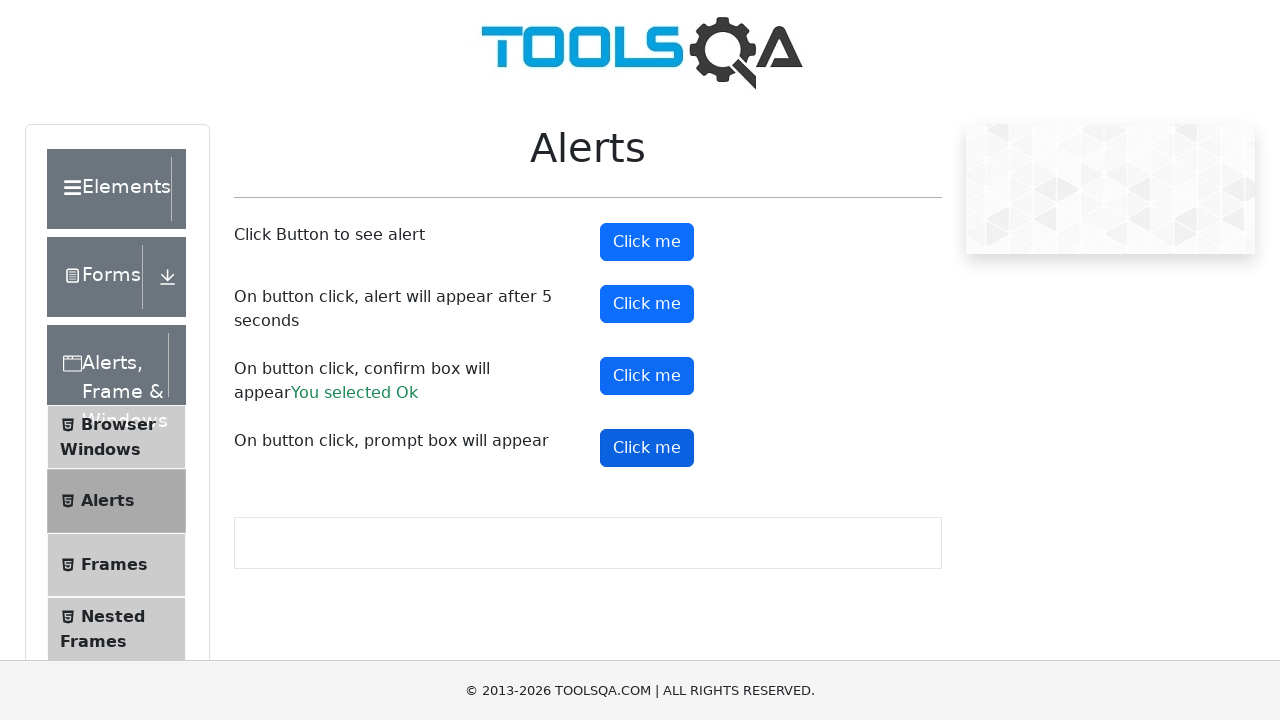

Waited 5 seconds for any remaining operations to complete
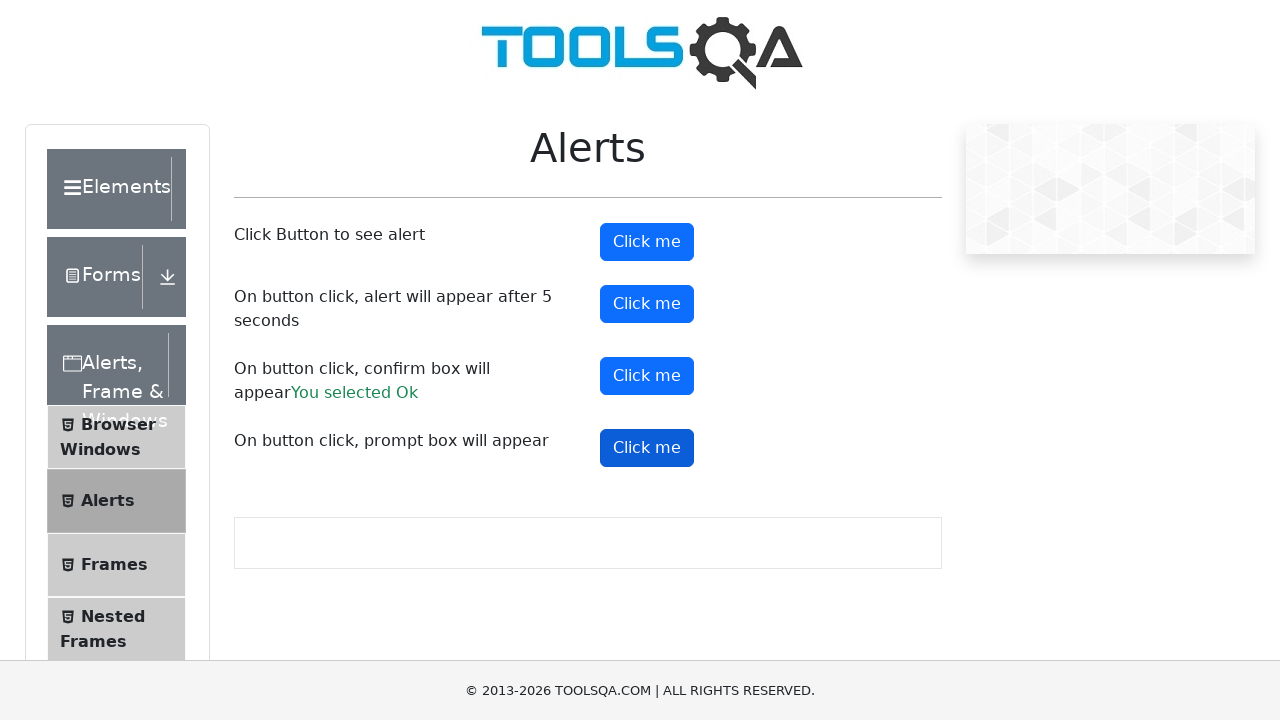

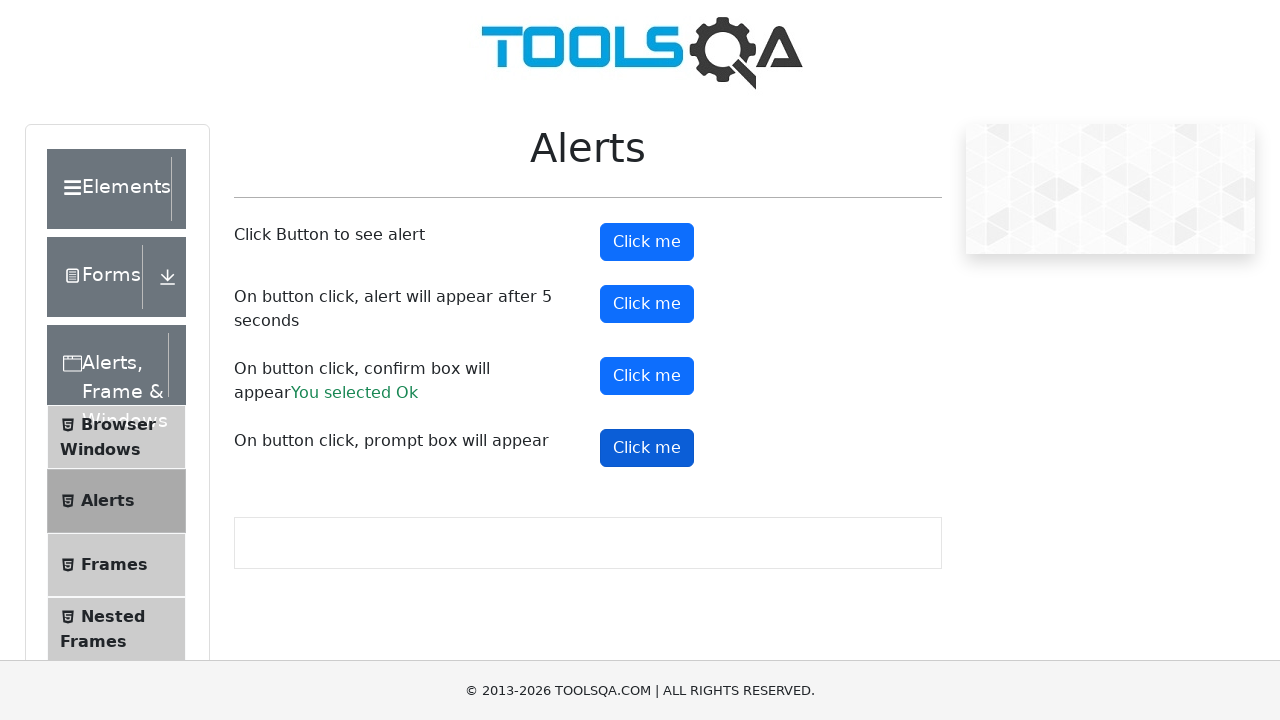